Tests keyboard navigation by clicking the Home button, clicking in the search field, and pressing the TAB key to move to the next focusable element

Starting URL: https://icite.od.nih.gov/covid19/search/

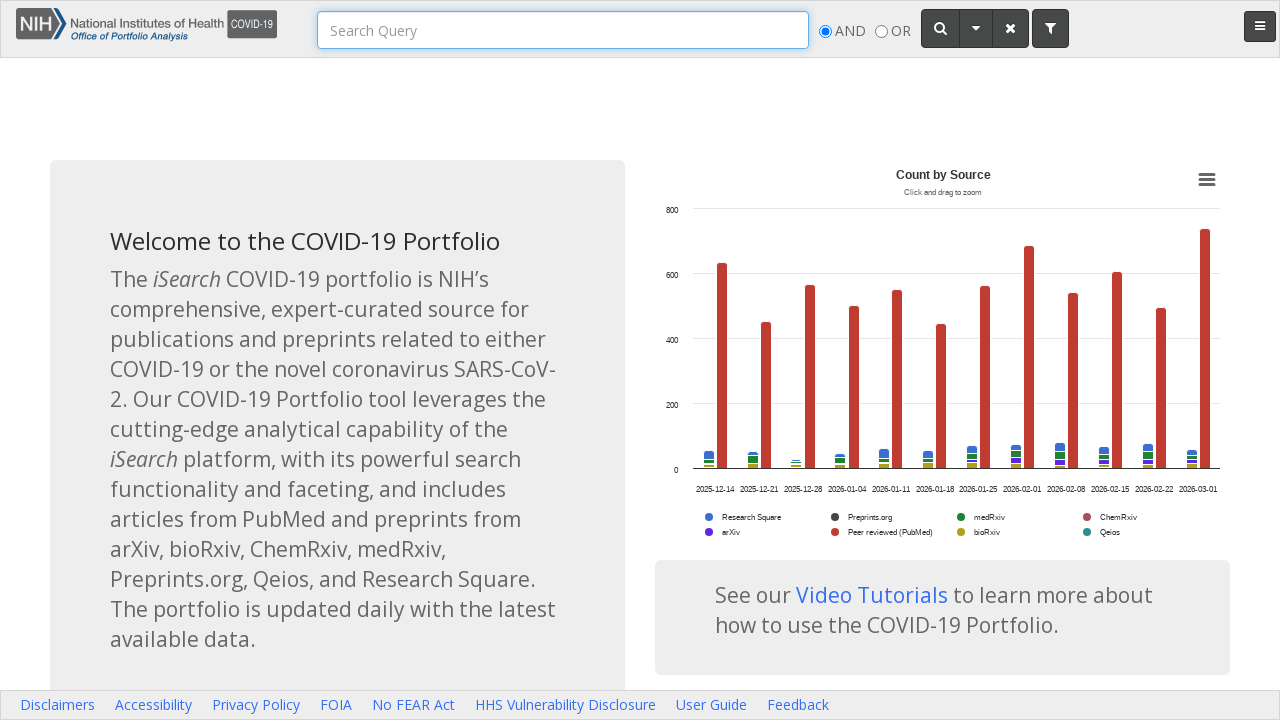

Clicked the Home button at (146, 25) on img.img-responsive
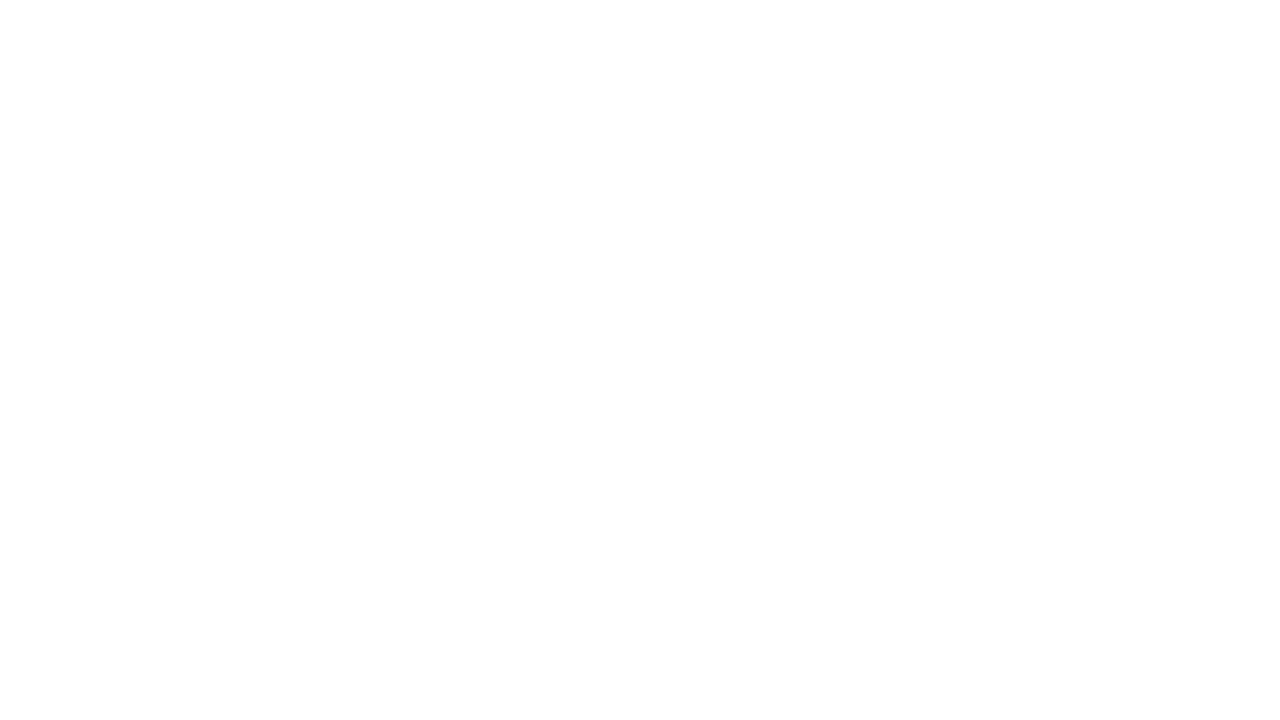

Search field became visible
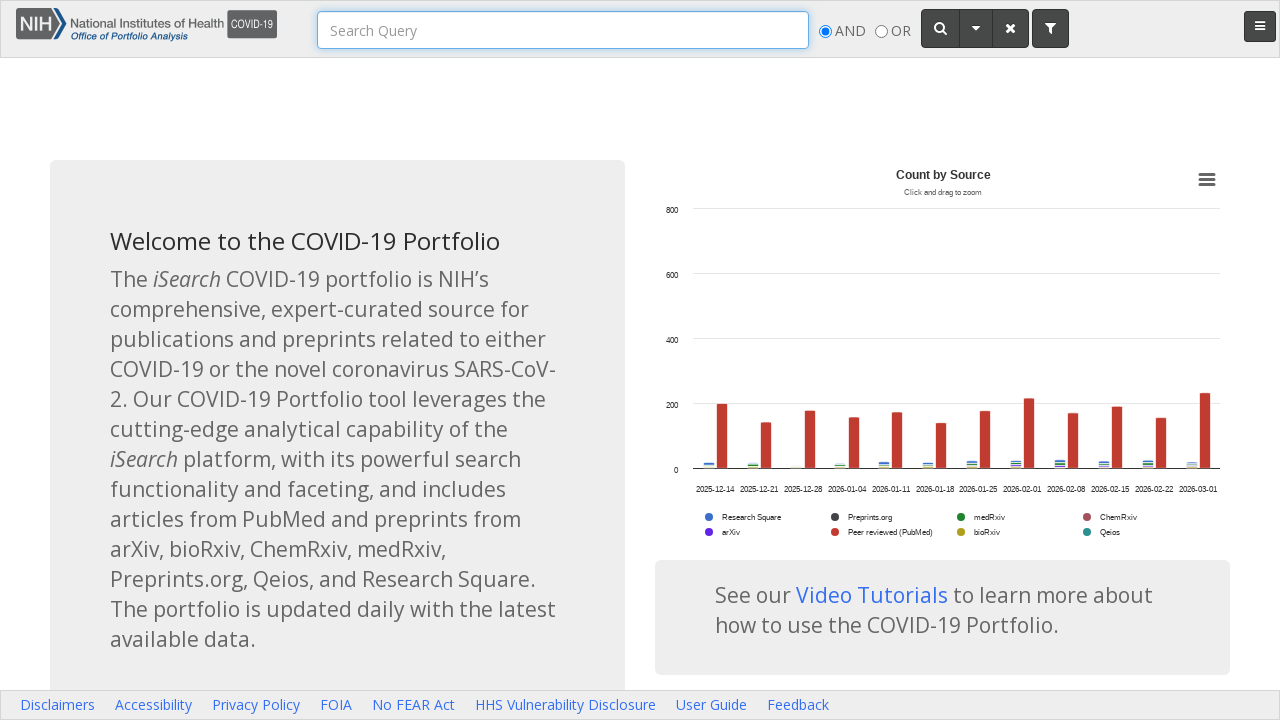

Clicked in the search field at (563, 30) on input.form-control >> nth=0
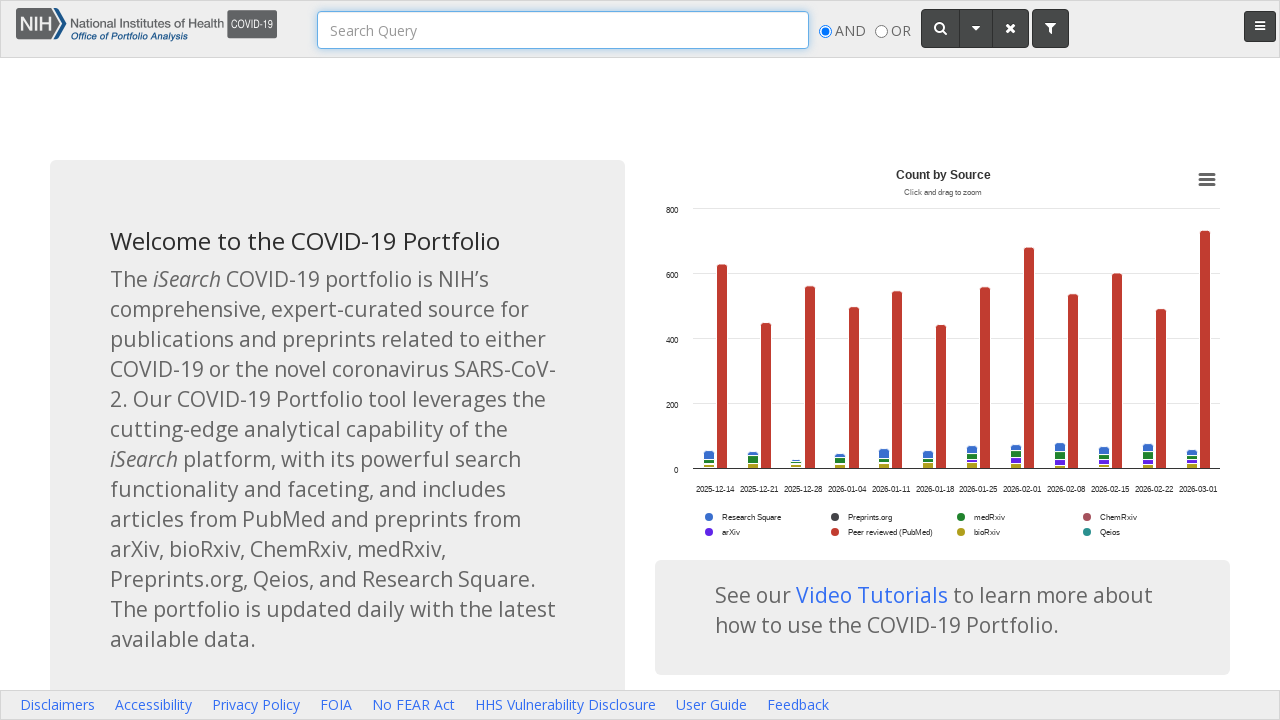

Pressed TAB key to move to next focusable element
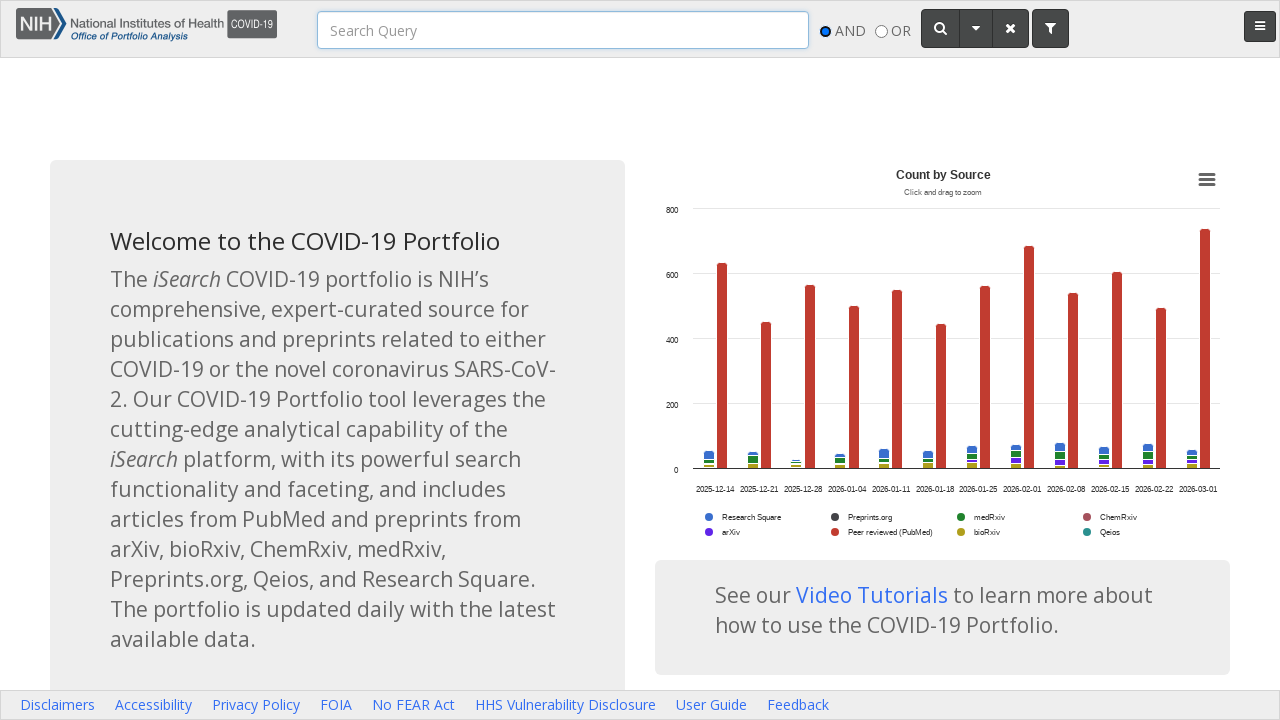

Waited for navigation to complete
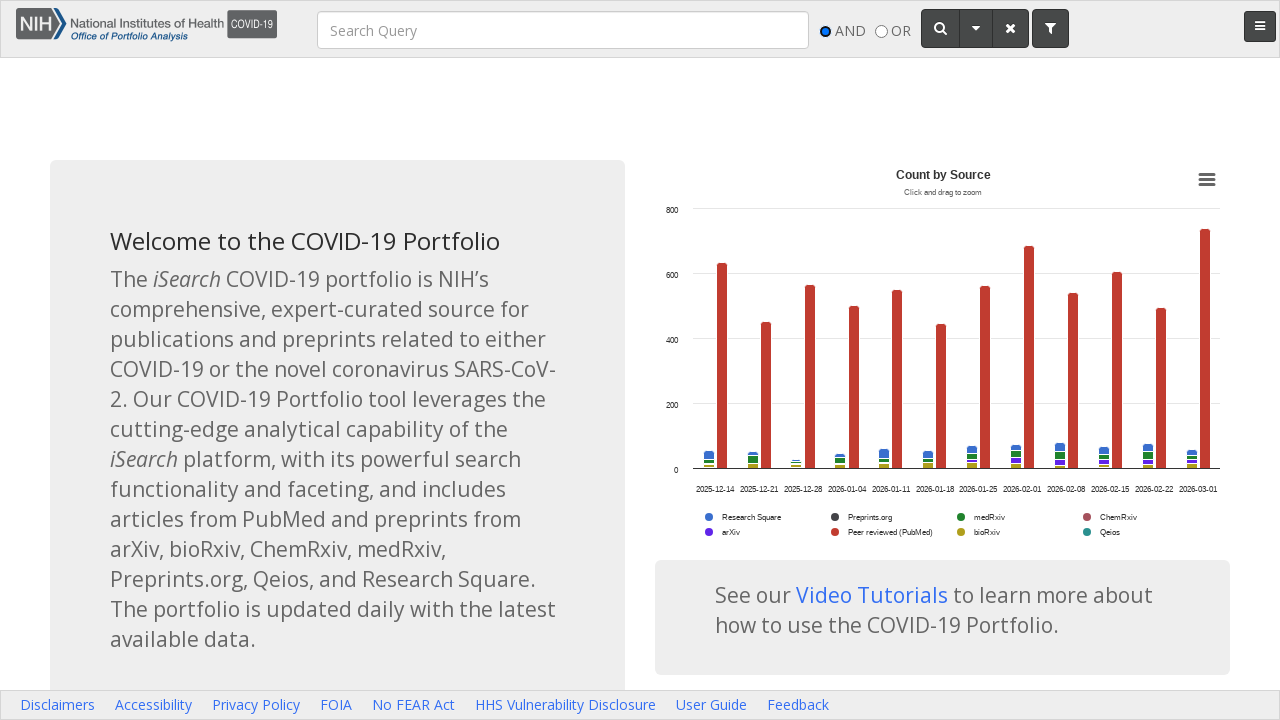

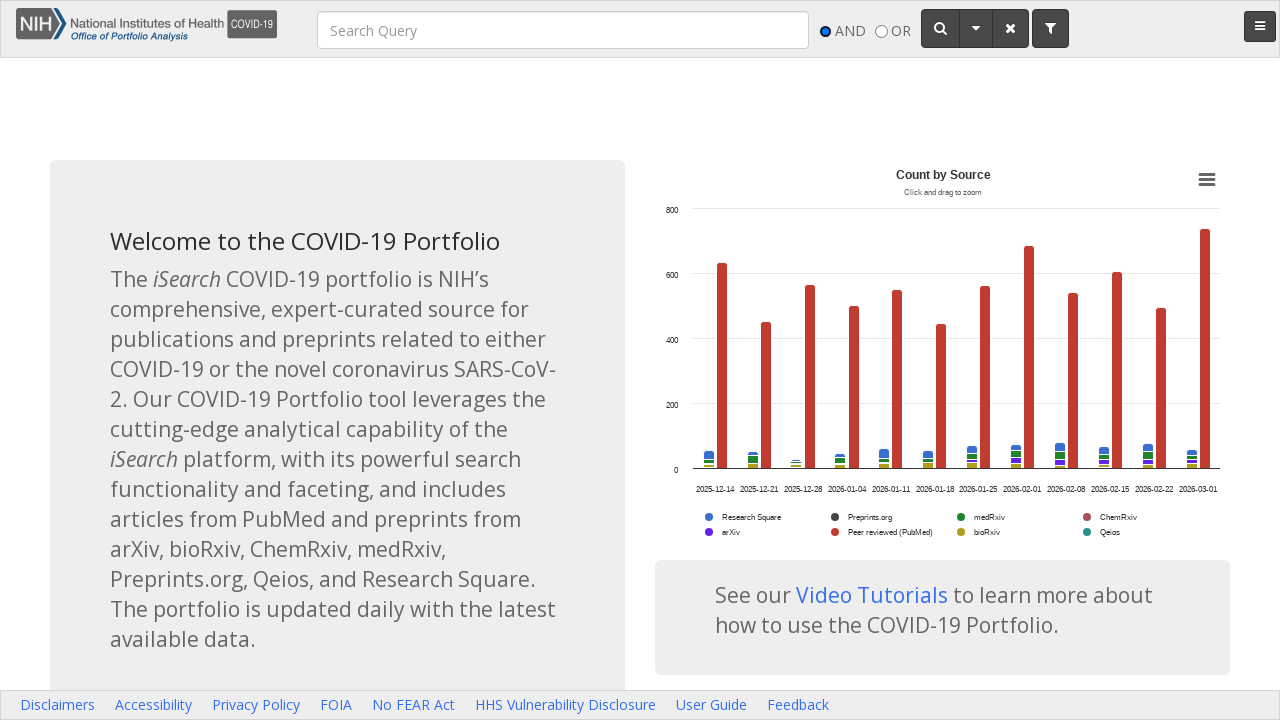